Tests auto-suggestive dropdown functionality by typing partial text and selecting a matching option from the suggestions

Starting URL: https://rahulshettyacademy.com/dropdownsPractise/

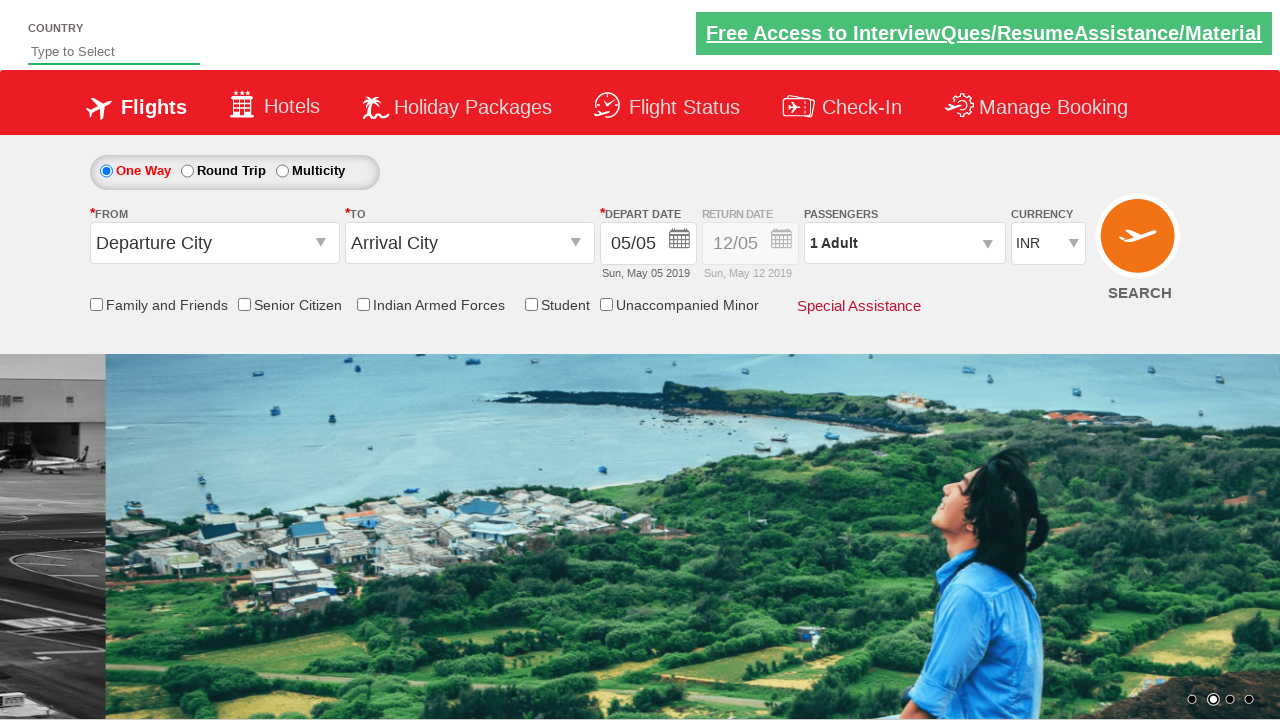

Typed 'ind' into auto-suggest field on #autosuggest
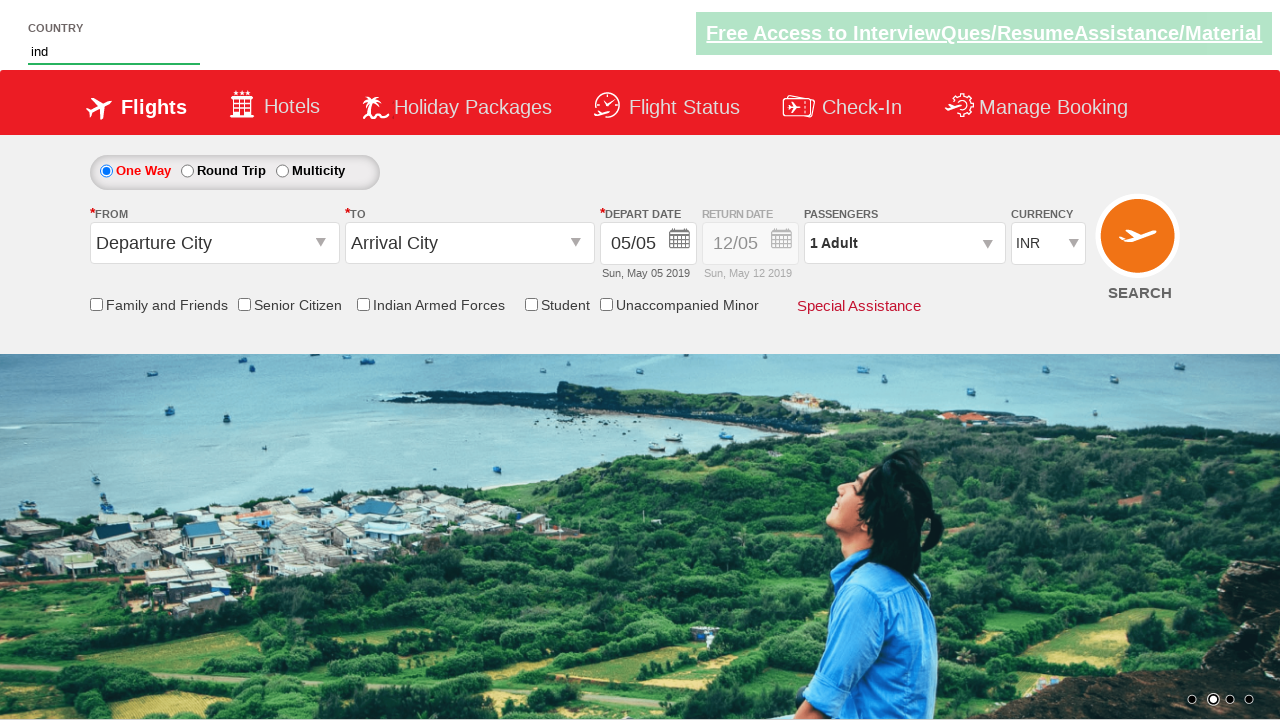

Auto-suggestive dropdown options appeared
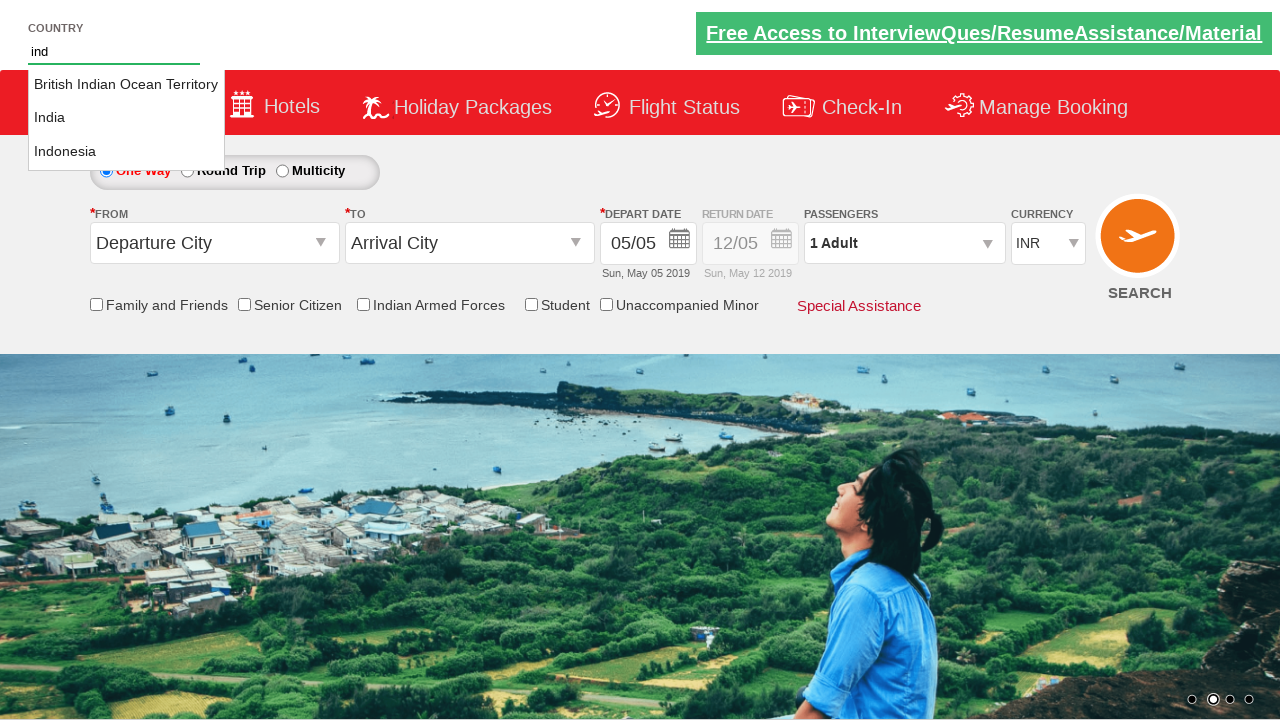

Selected 'India' from auto-suggestive dropdown at (126, 118) on li.ui-menu-item >> nth=1
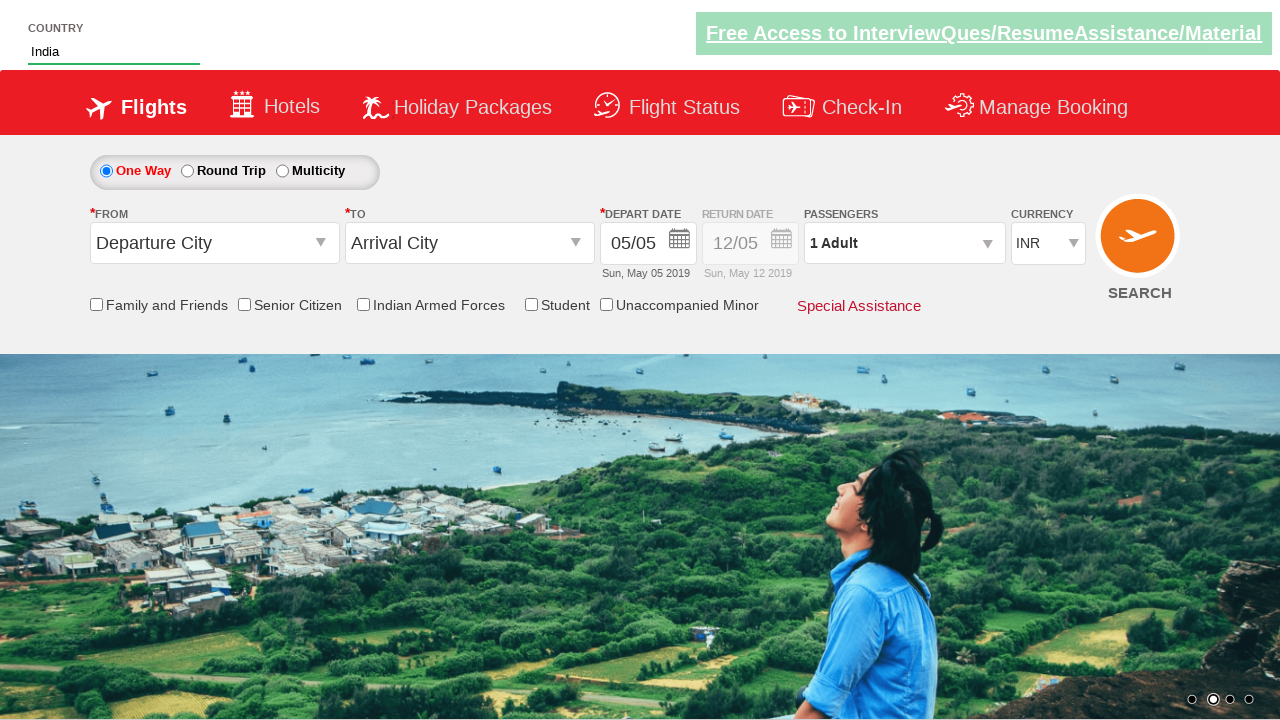

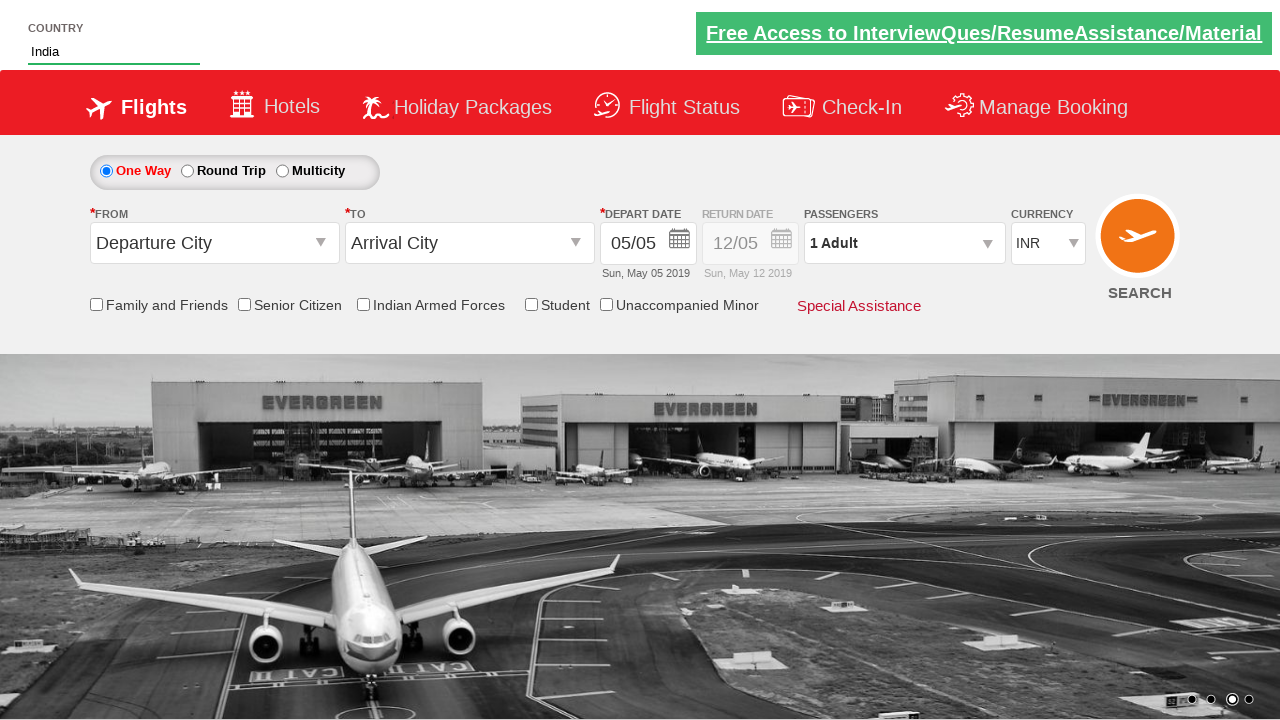